Navigates to ez2catch.com and clicks on the "All Courses" link to test navigation functionality.

Starting URL: https://ez2catch.com

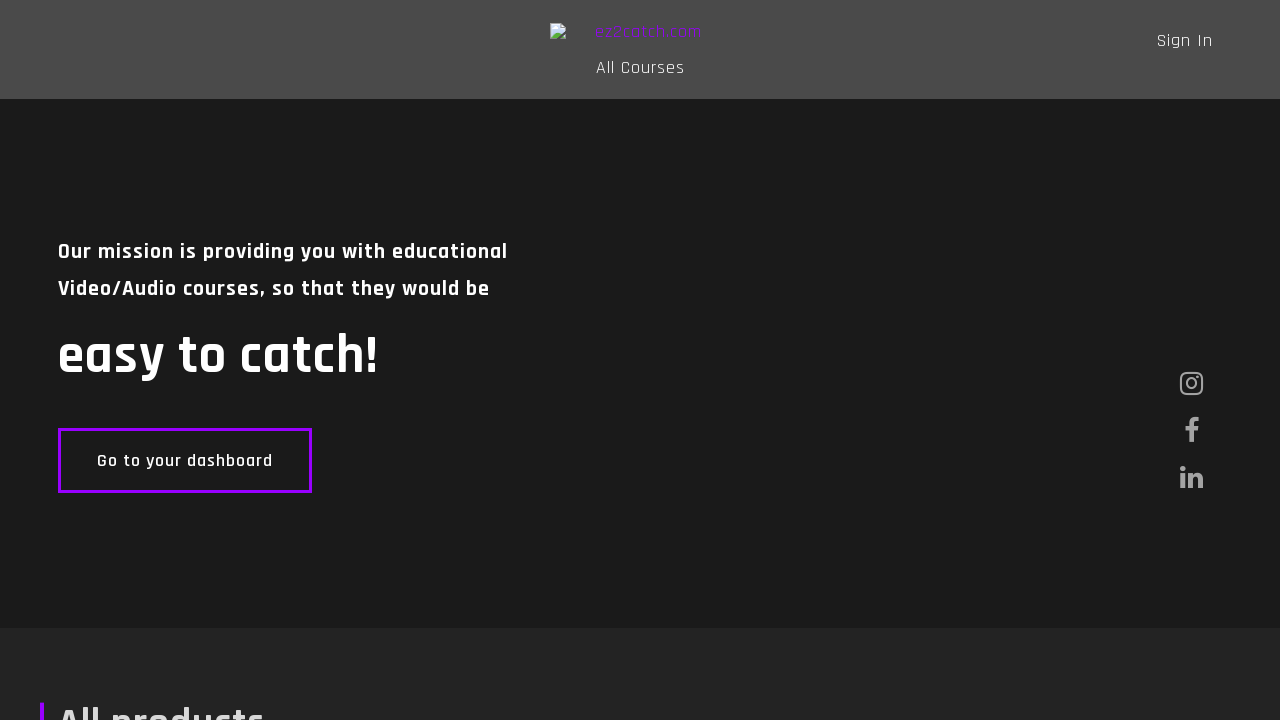

Clicked on the 'All Courses' link at (640, 68) on text=All Courses
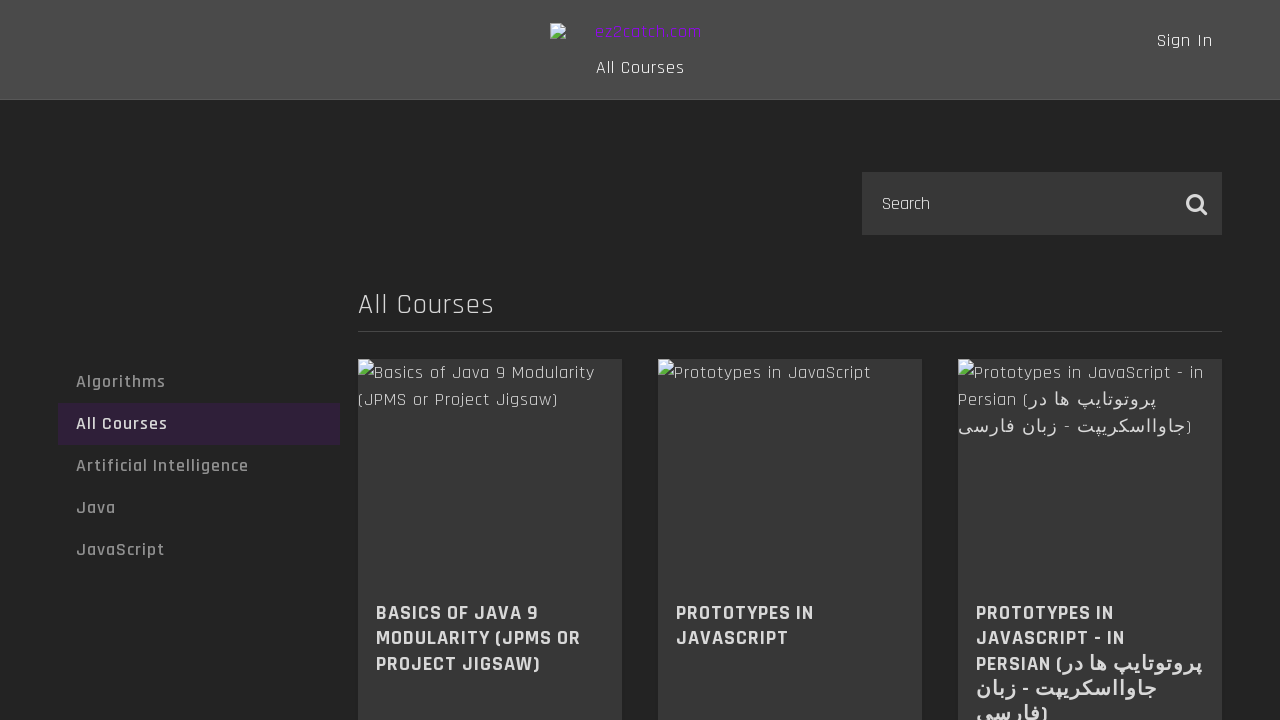

Navigation completed and page loaded
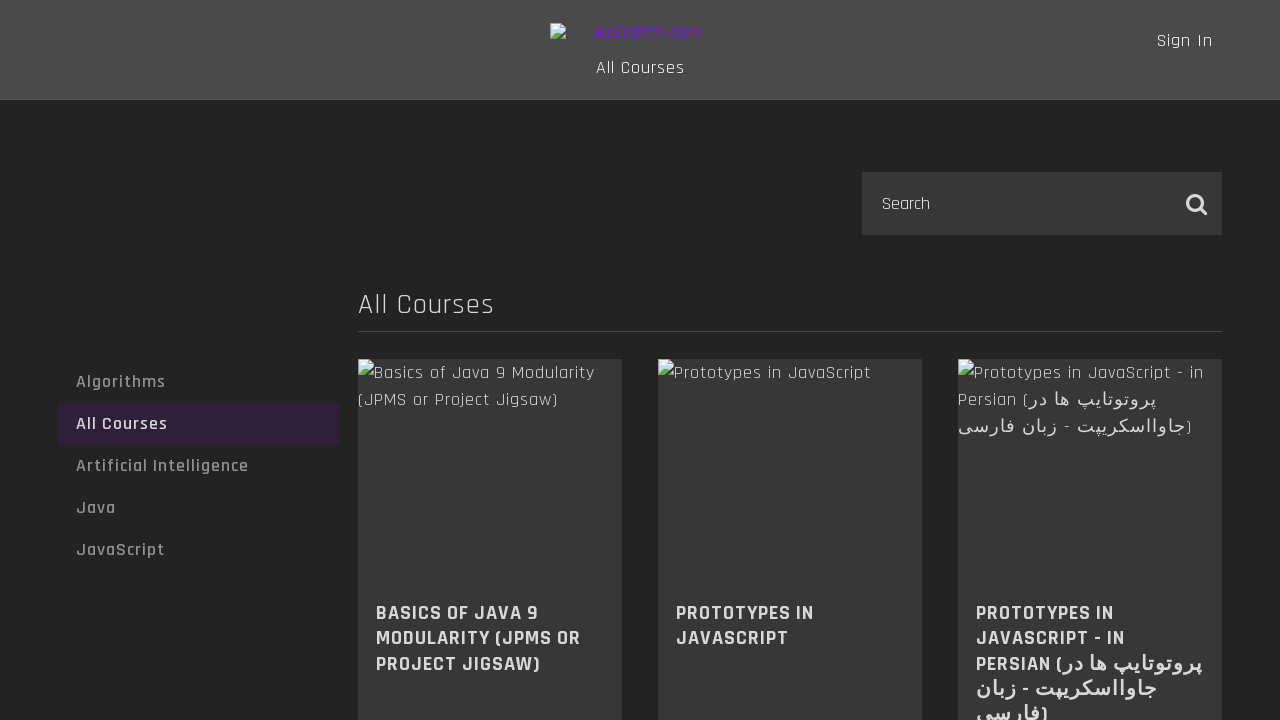

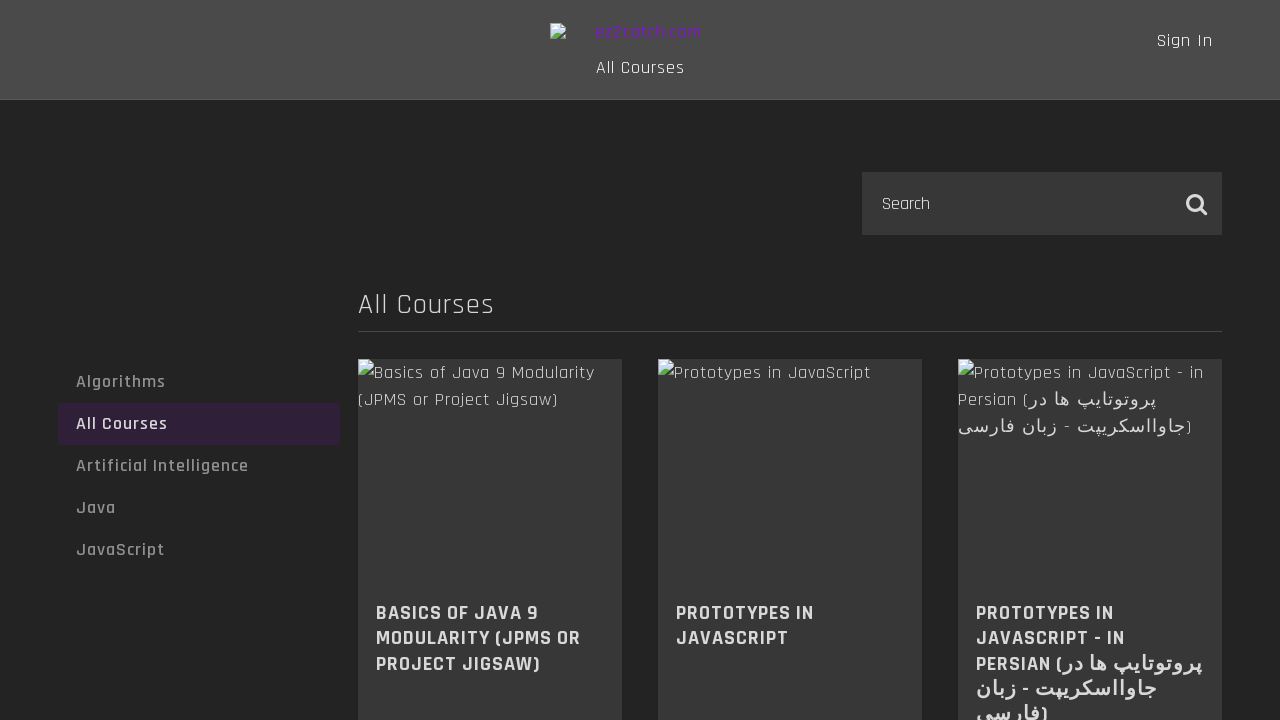